Tests a number input form by entering a value, submitting it, and verifying the result via an alert that shows the square root calculation

Starting URL: https://uljanovs.github.io/site/tasks/enter_a_number

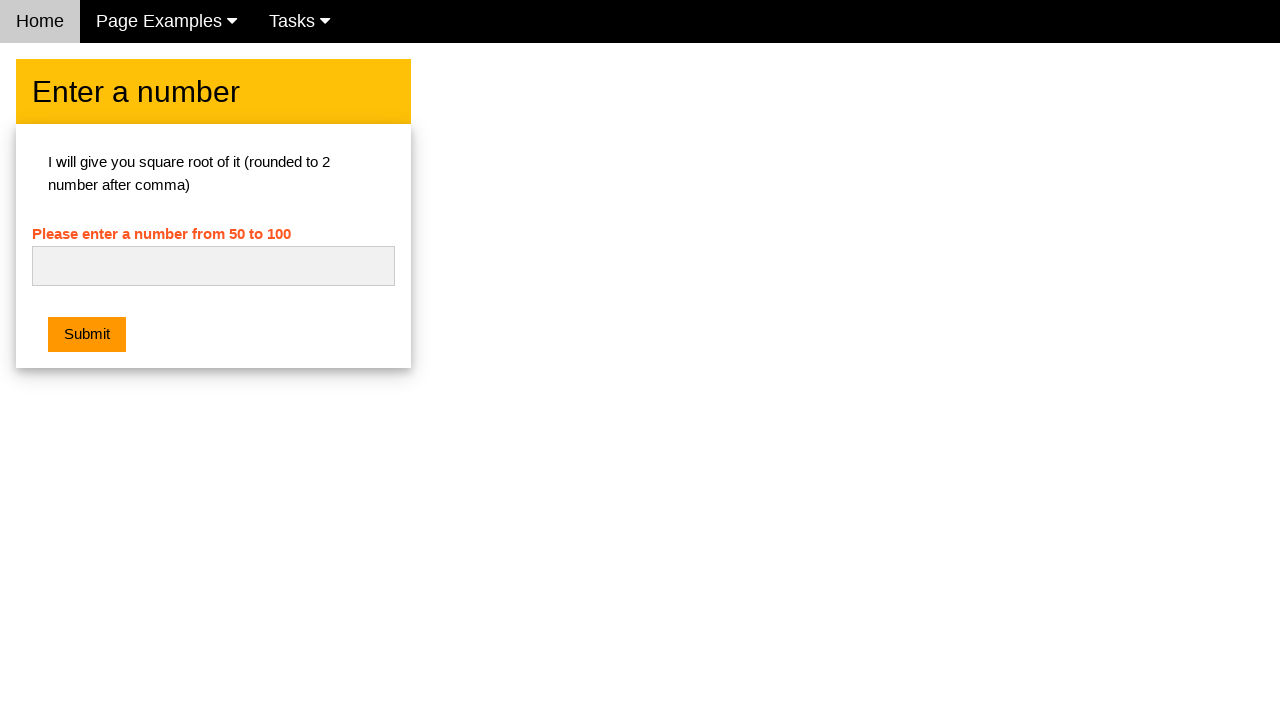

Entered '100' into the number input field on input[type='number'], input[type='text'], input
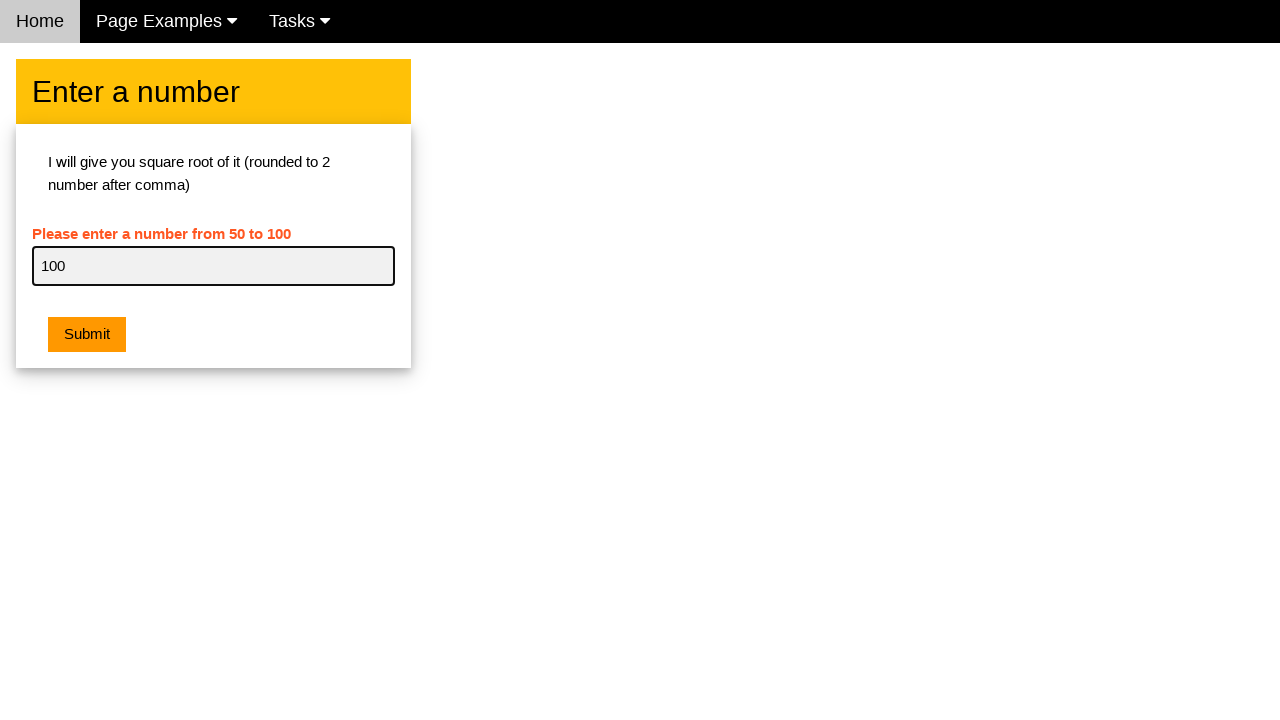

Clicked the submit button at (87, 335) on button[type='submit'], input[type='submit'], button
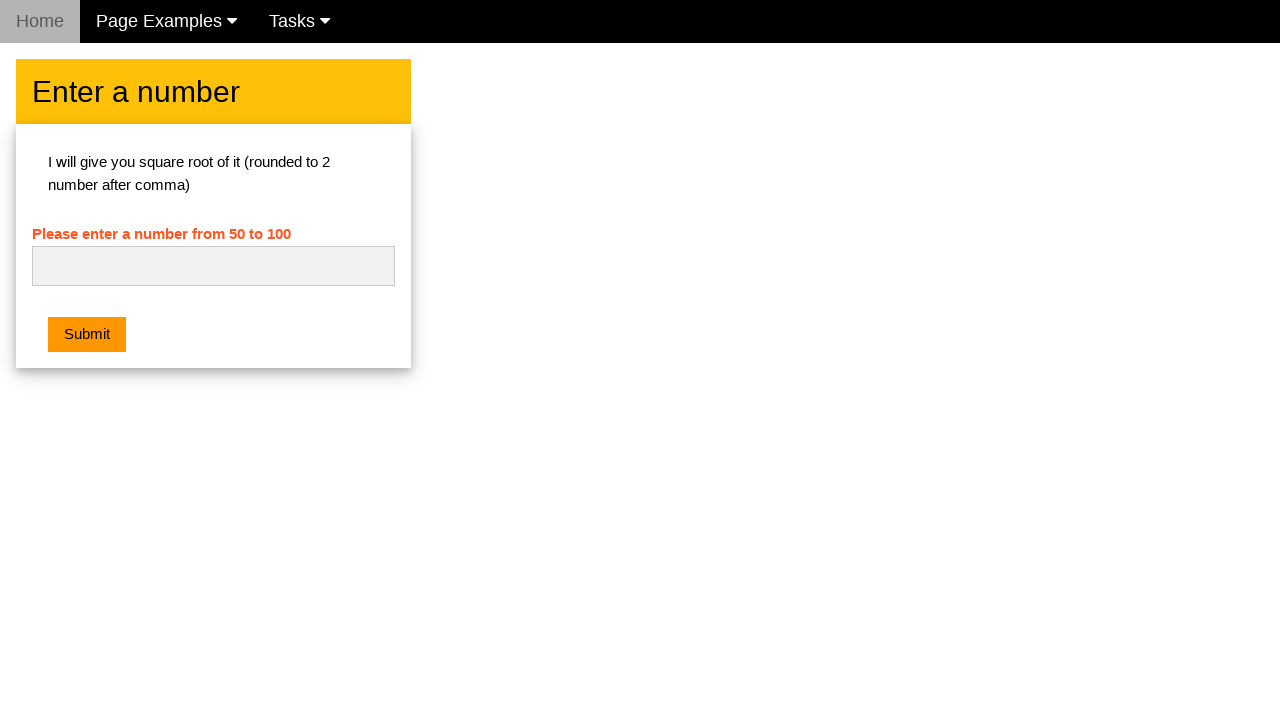

Set up alert dialog handler to accept
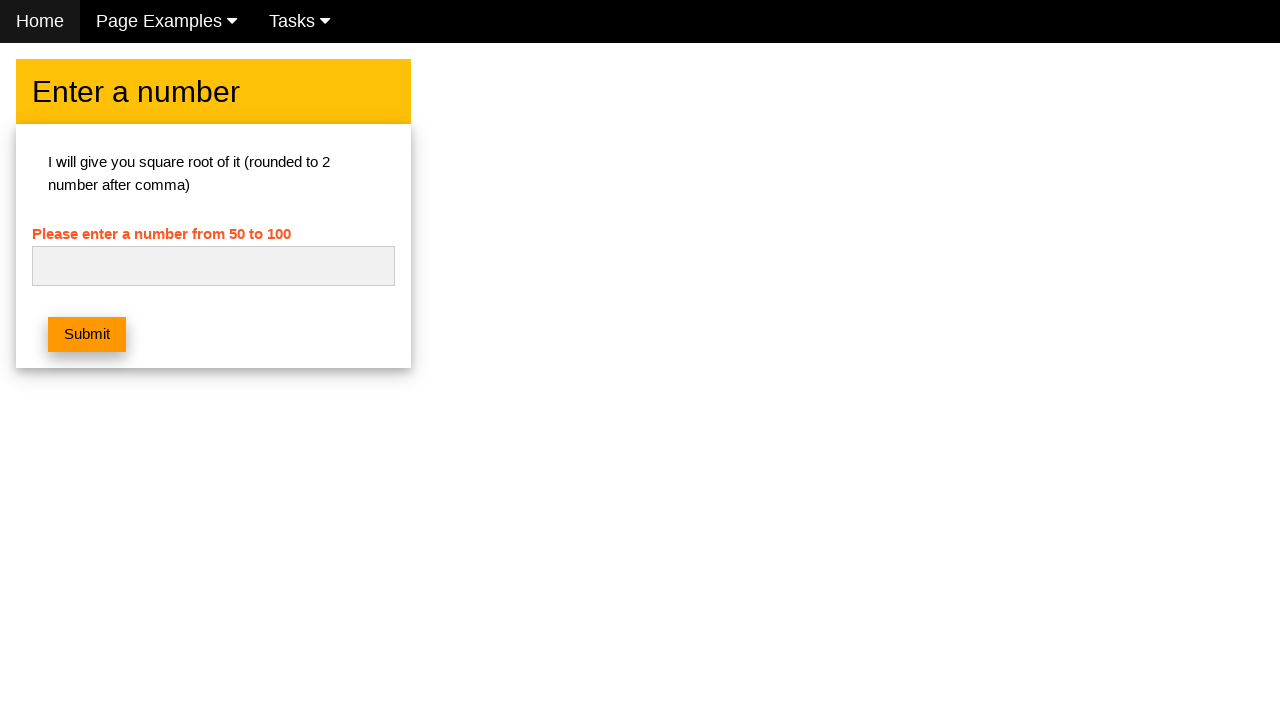

Waited for alert to appear and accepted it, showing square root calculation result
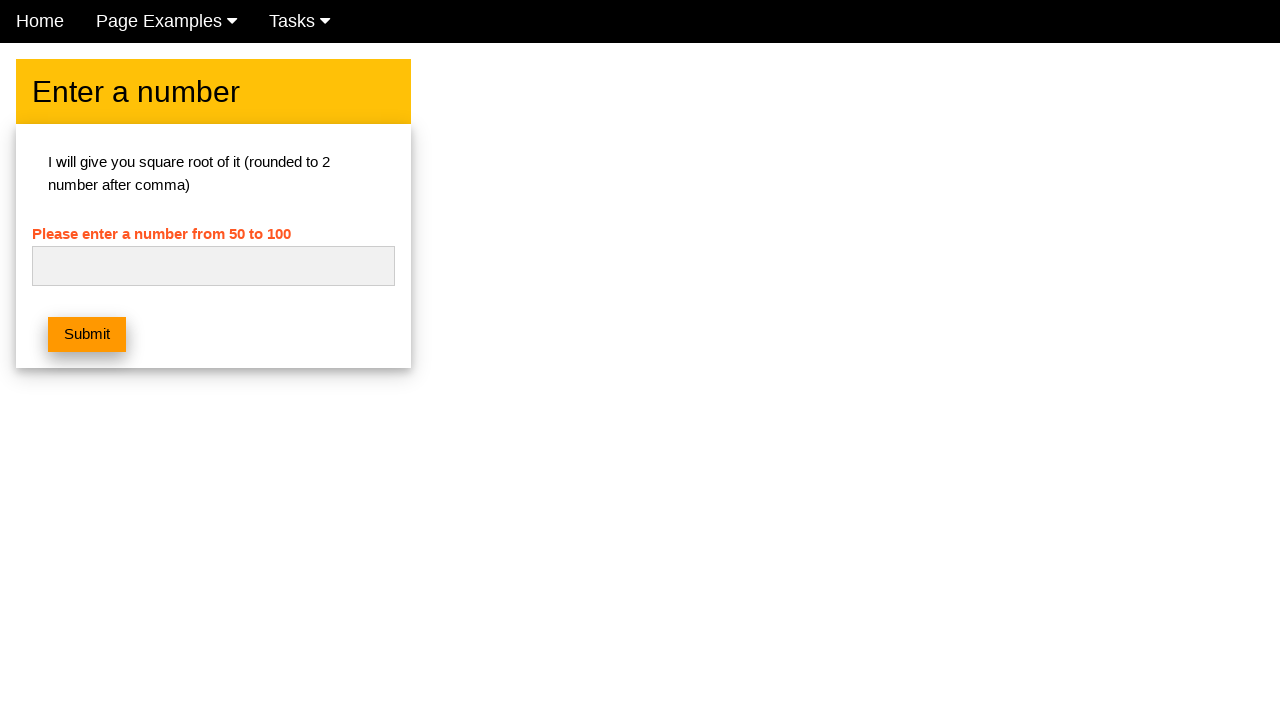

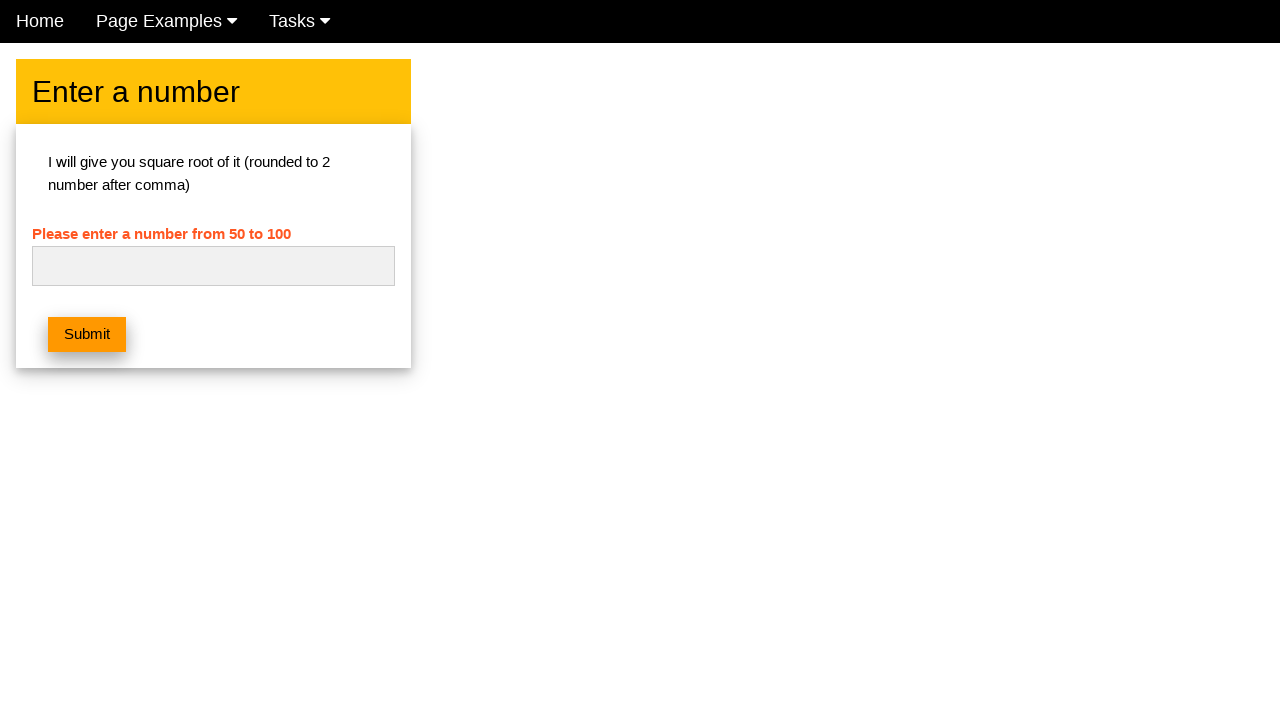